Tests window switching functionality by navigating to a product page through a link, verifying titles, switching between windows, and checking element visibility and product count

Starting URL: https://testotomasyonu.com/addremove

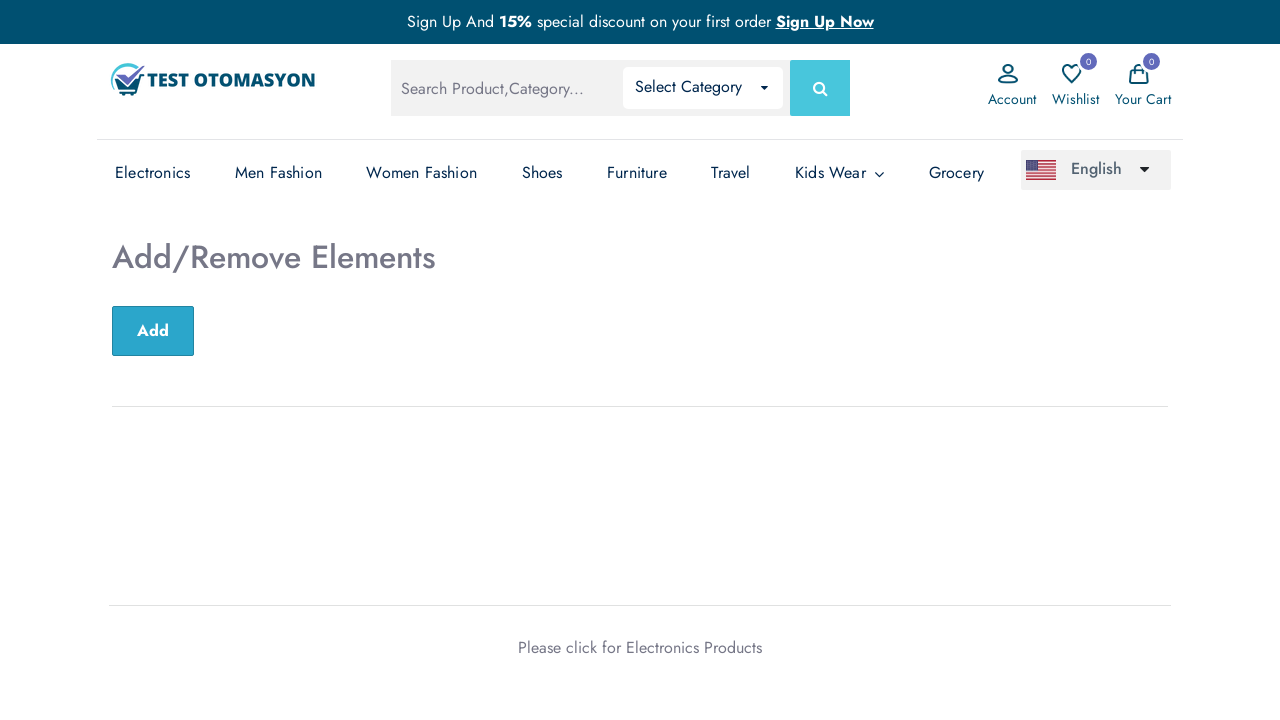

Verified initial page title is 'Test Otomasyonu'
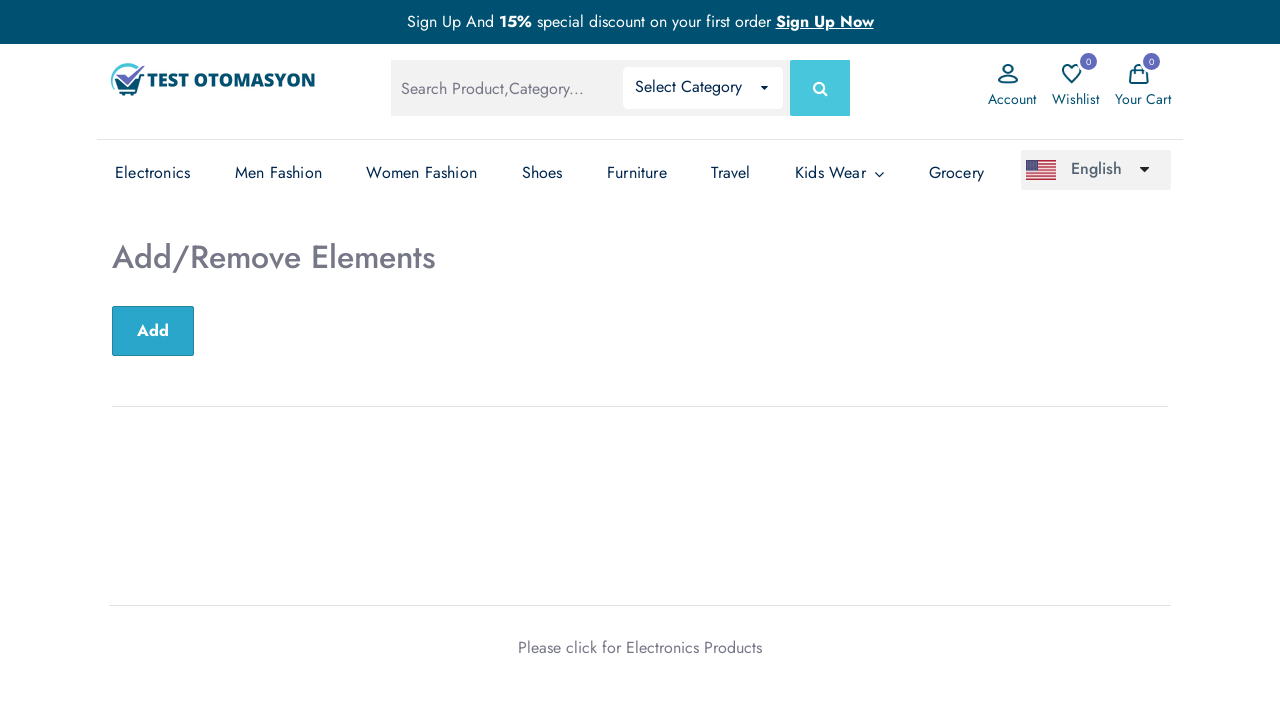

Clicked on 'Electronics Products' link to open in new tab at (694, 647) on text='Electronics Products'
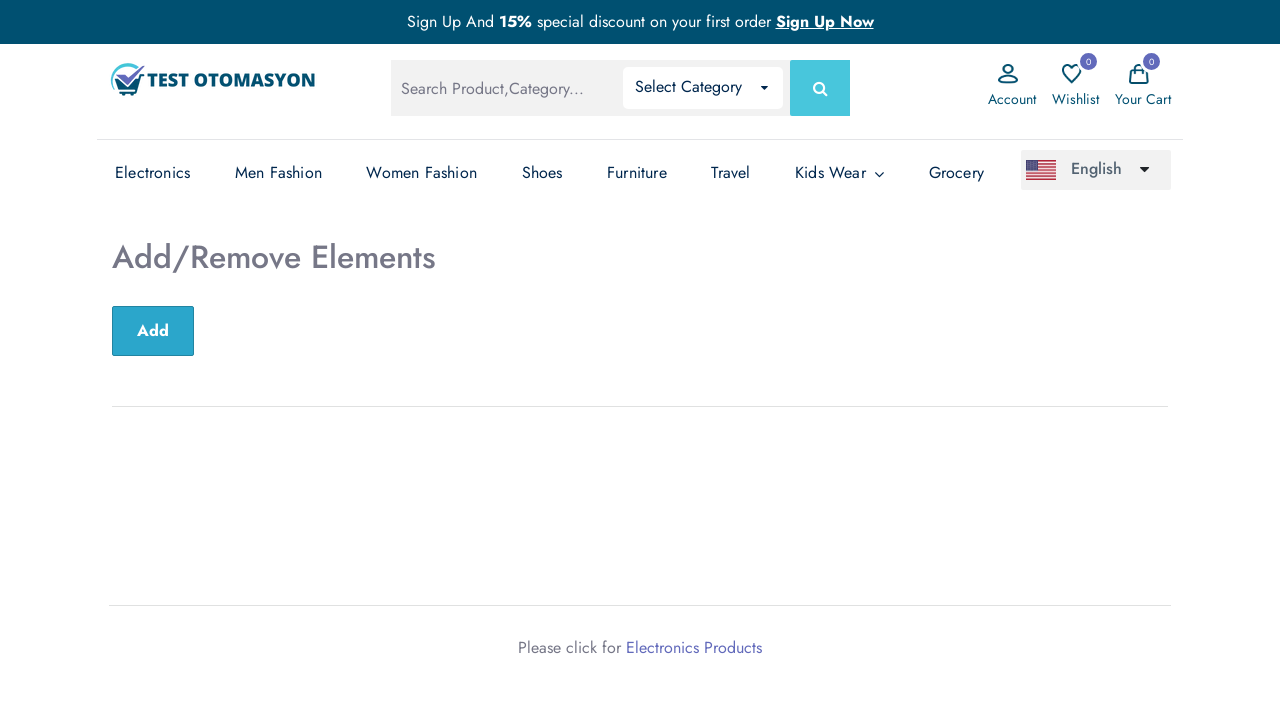

Electronics page loaded and ready
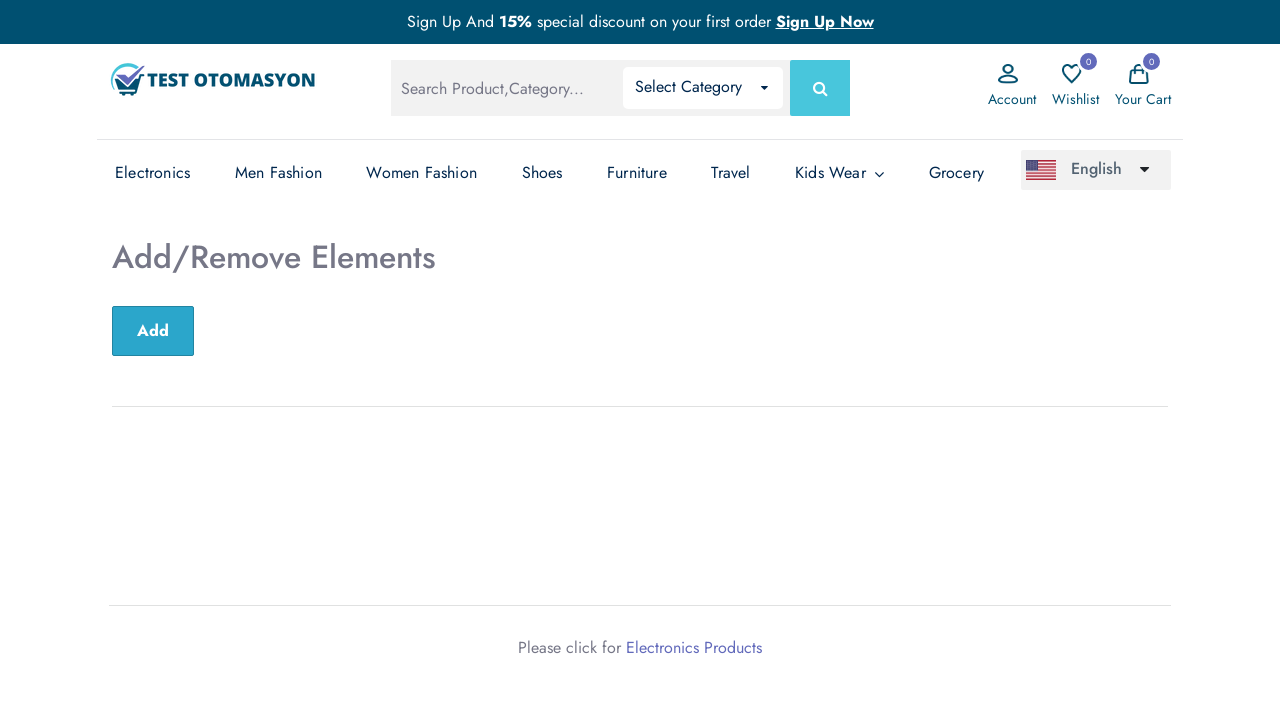

Verified electronics page title is 'Test Otomasyonu - Electronics'
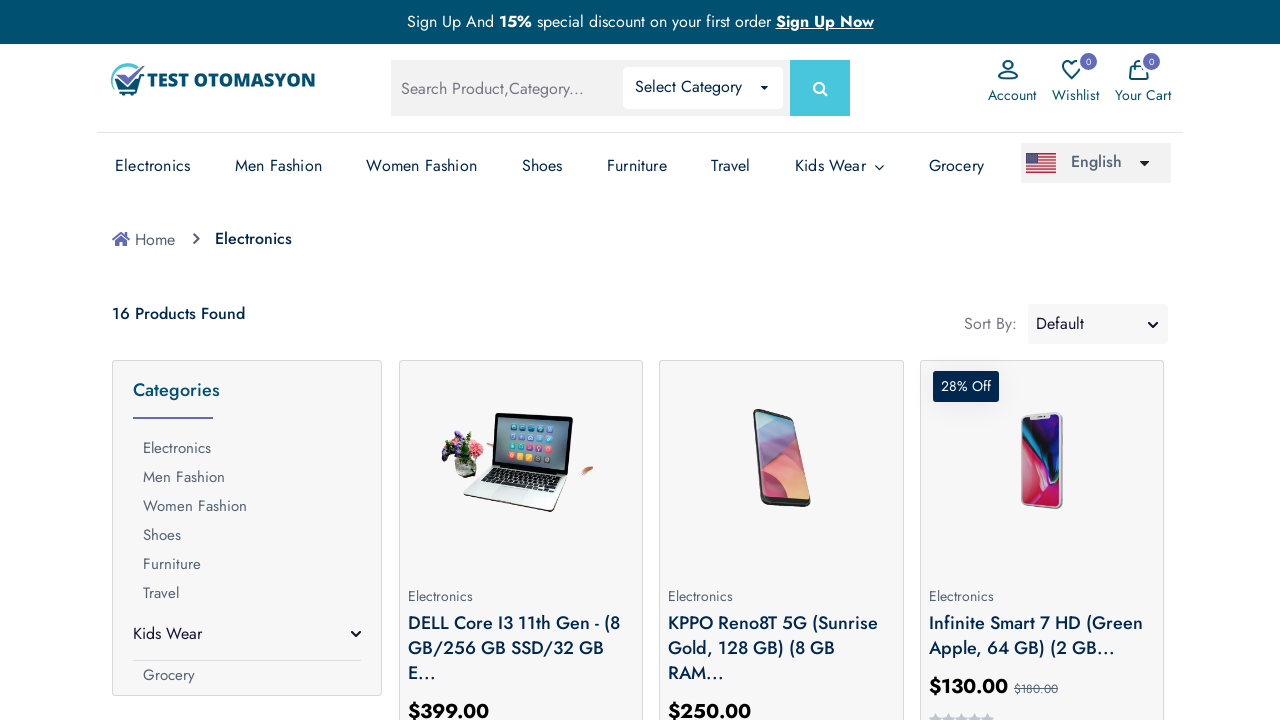

Switched back to first window/tab
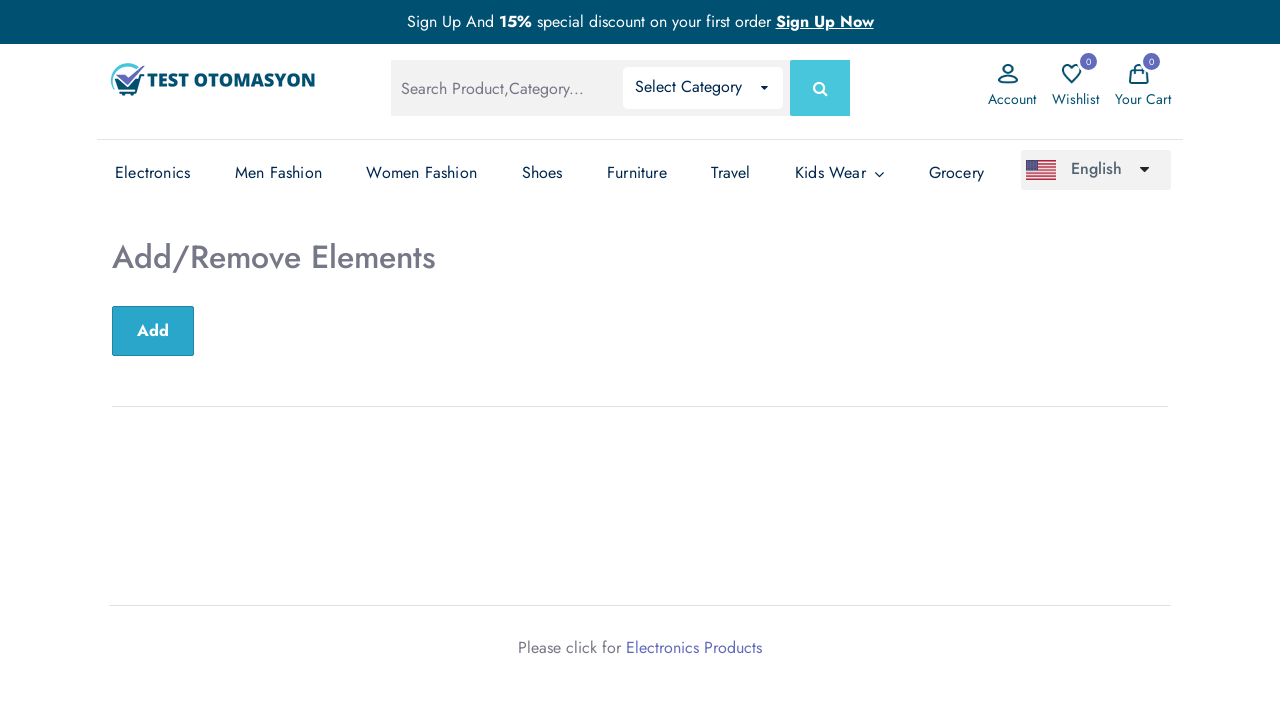

Verified 'Add/Remove Elements' text is visible on first page
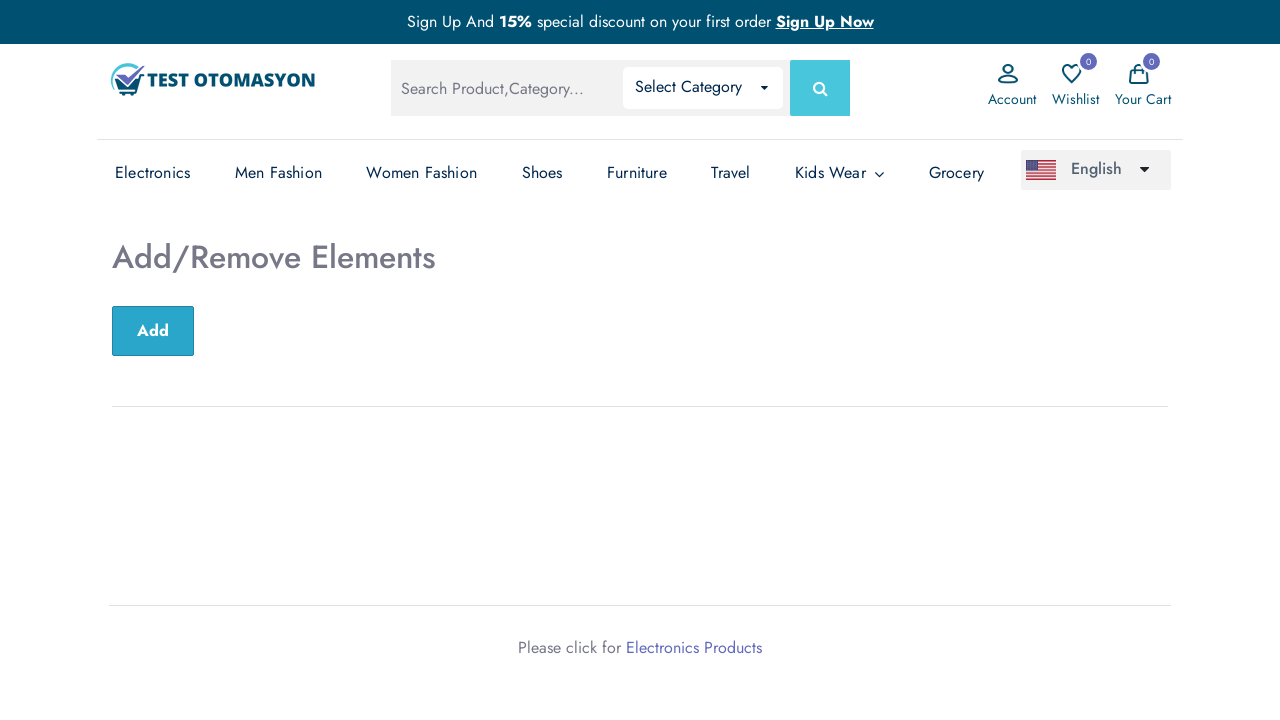

Switched back to electronics window/tab
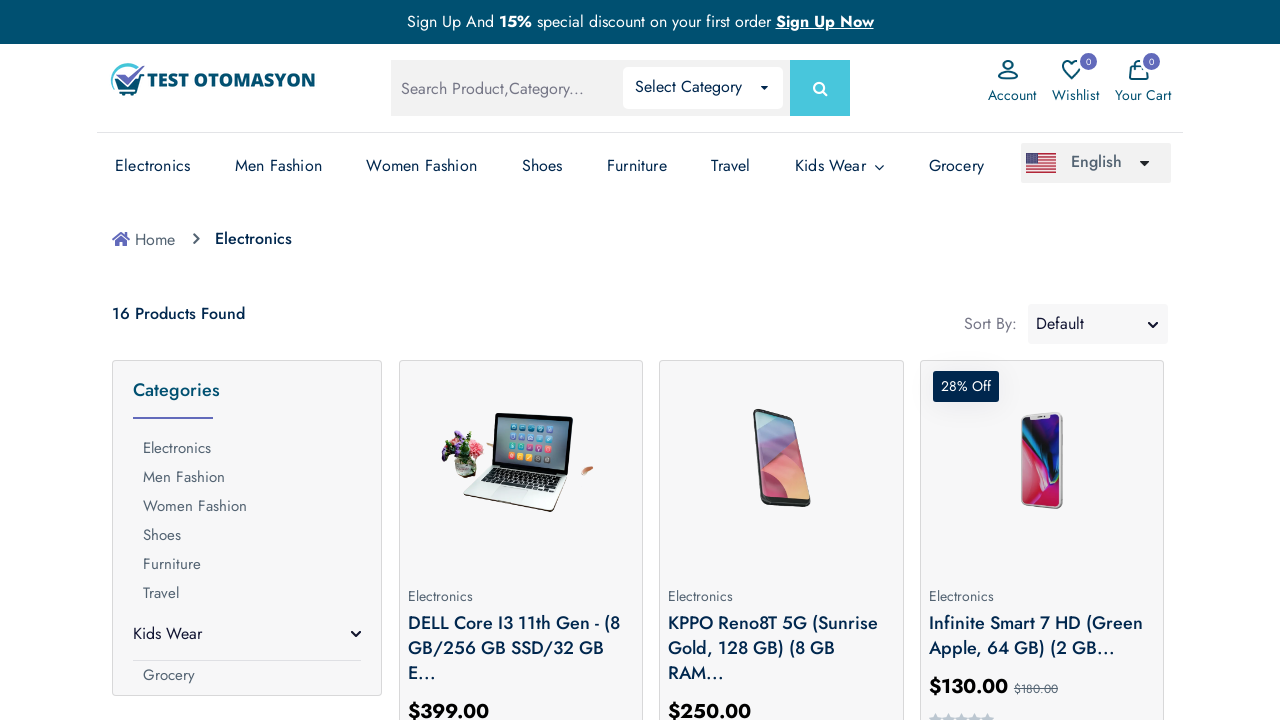

Verified product count is 16 on electronics page
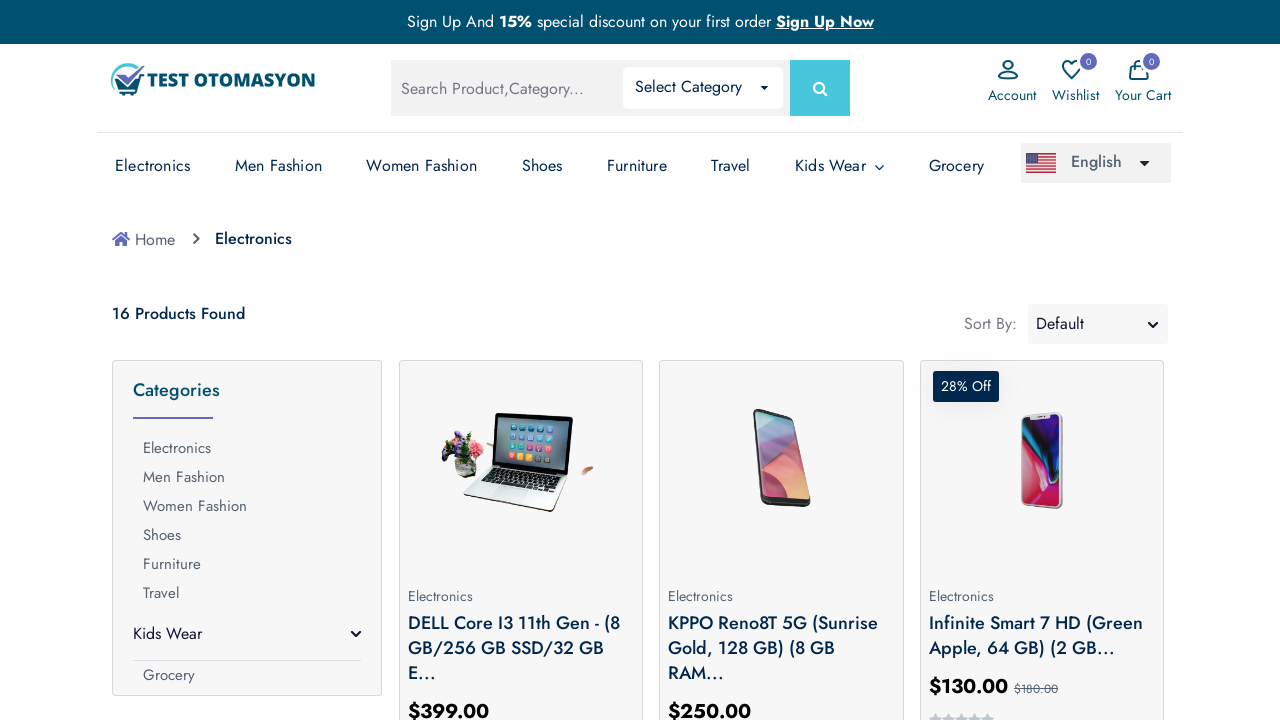

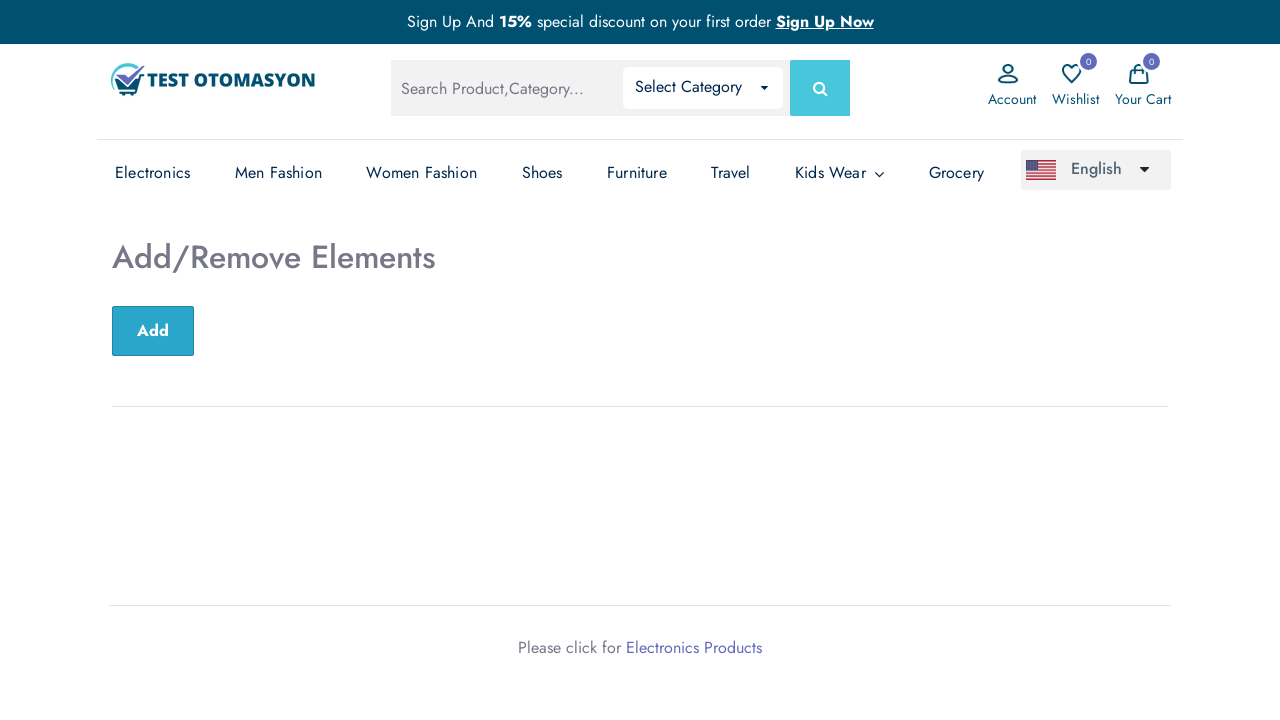